Solves a mathematical captcha by reading a value from the page, calculating the result using a logarithmic formula, and submitting the answer along with checkbox selections

Starting URL: http://suninjuly.github.io/math.html

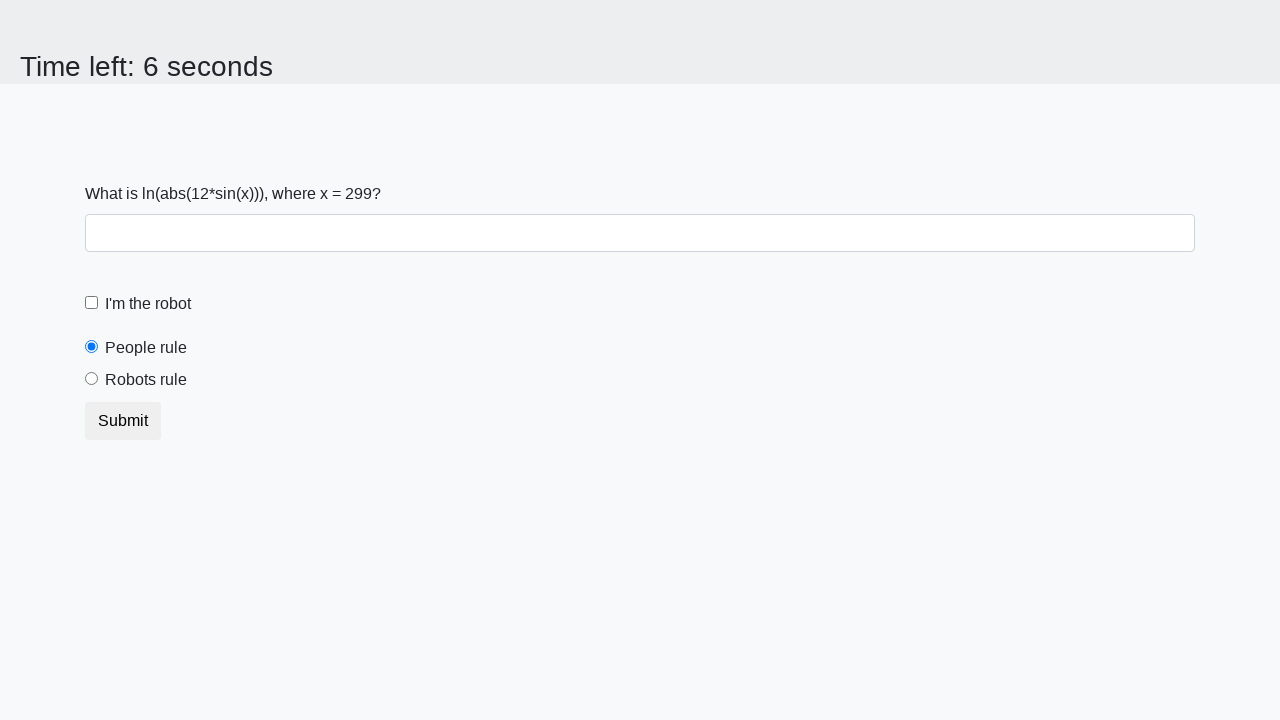

Located the input value element
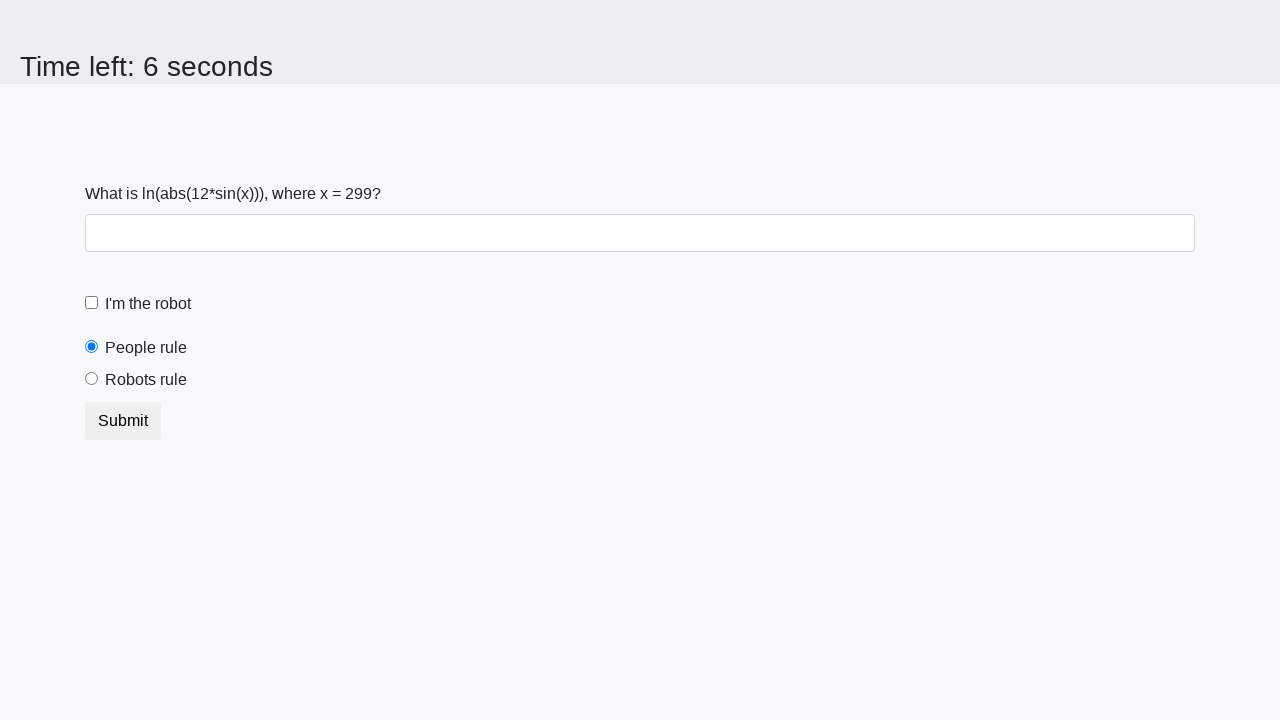

Retrieved the mathematical value from the page
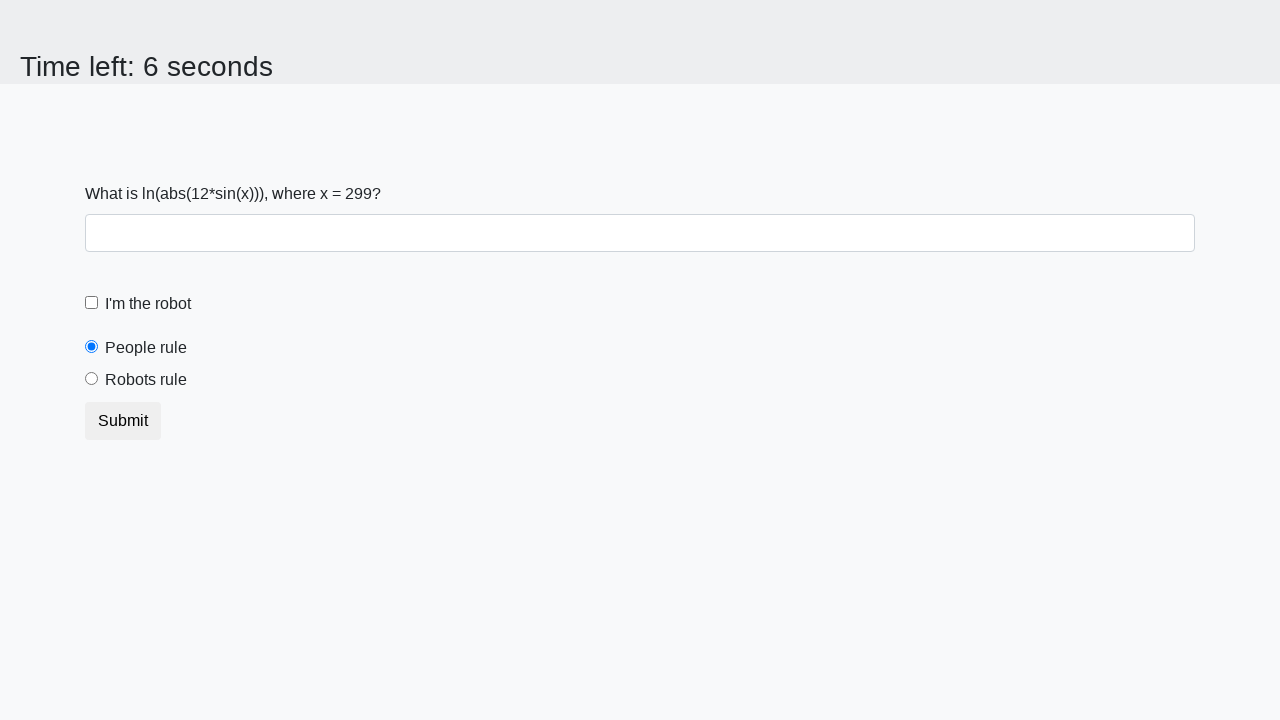

Calculated the result using logarithmic formula: 1.8340077516232756
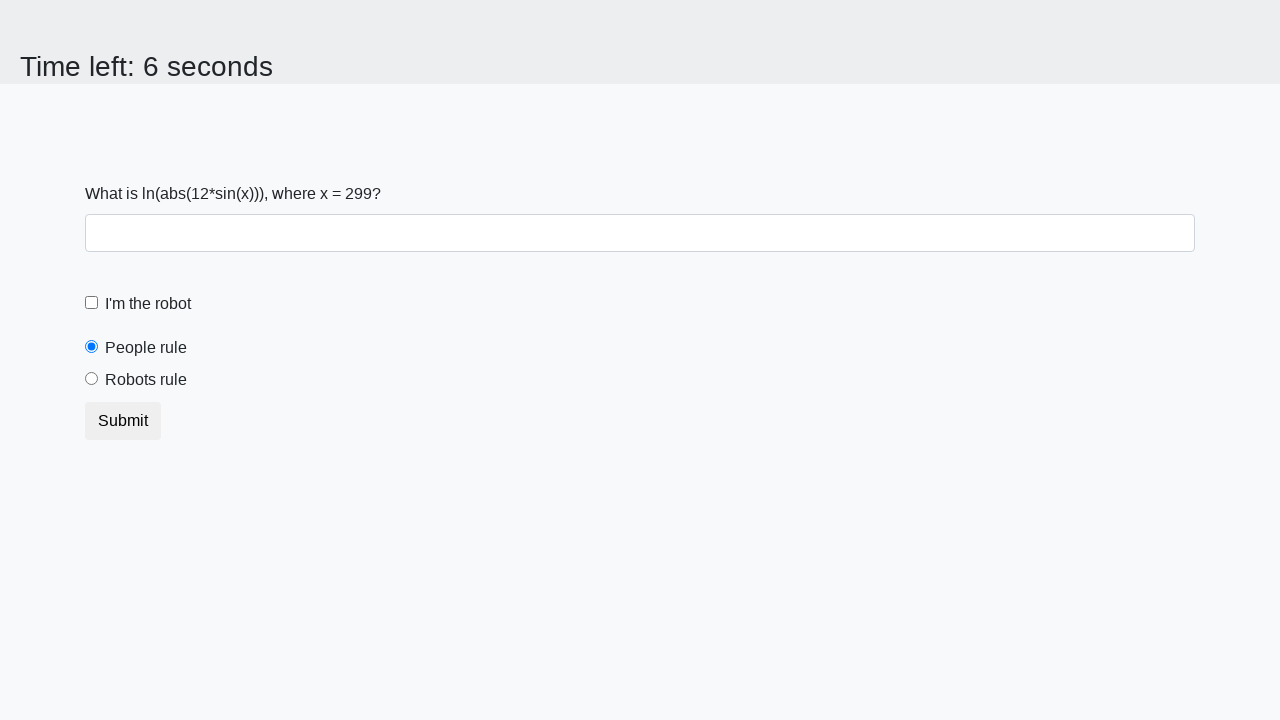

Filled the answer field with calculated value on #answer
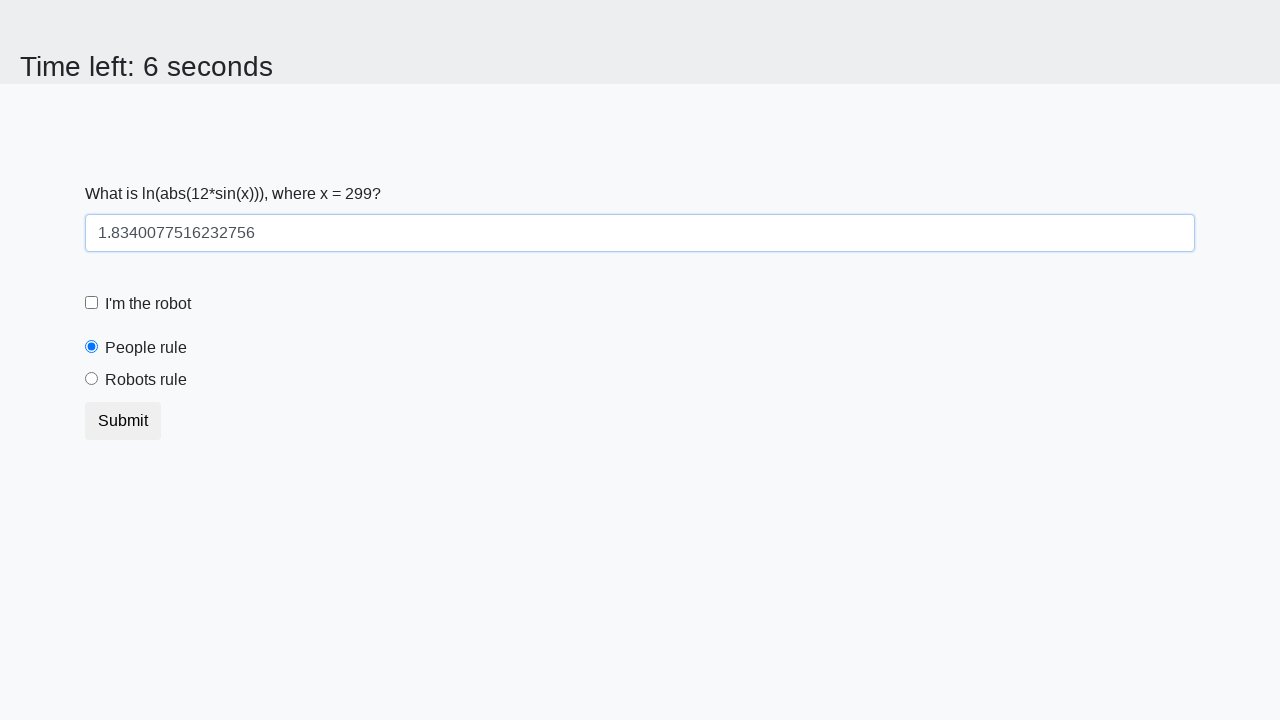

Clicked the robot checkbox at (92, 303) on #robotCheckbox
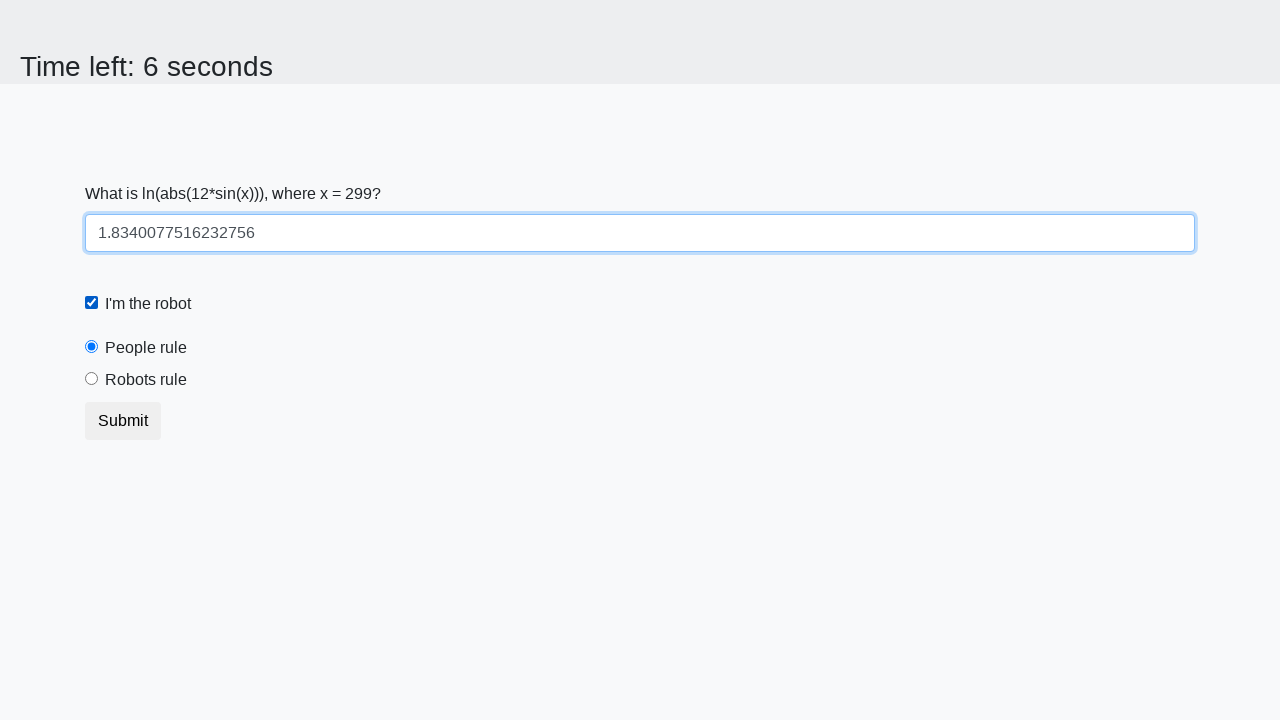

Clicked the 'robots rule' radio button at (92, 379) on #robotsRule
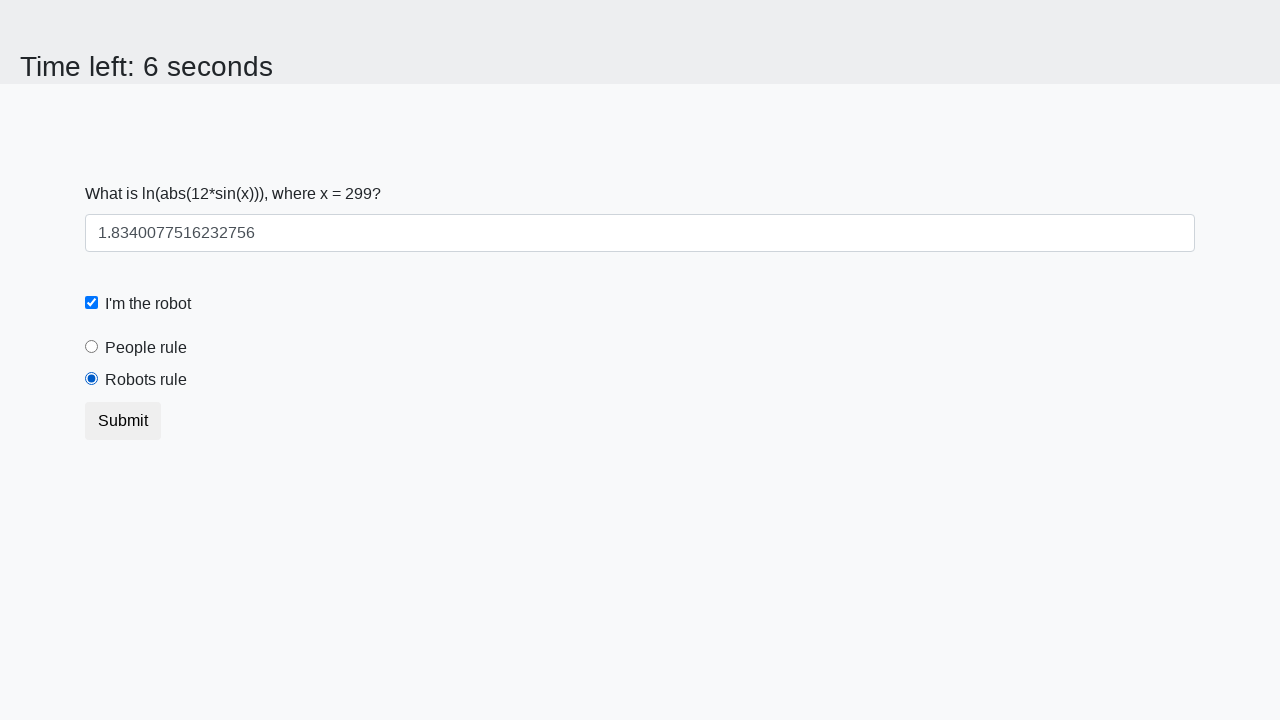

Clicked the submit button at (123, 421) on button.btn
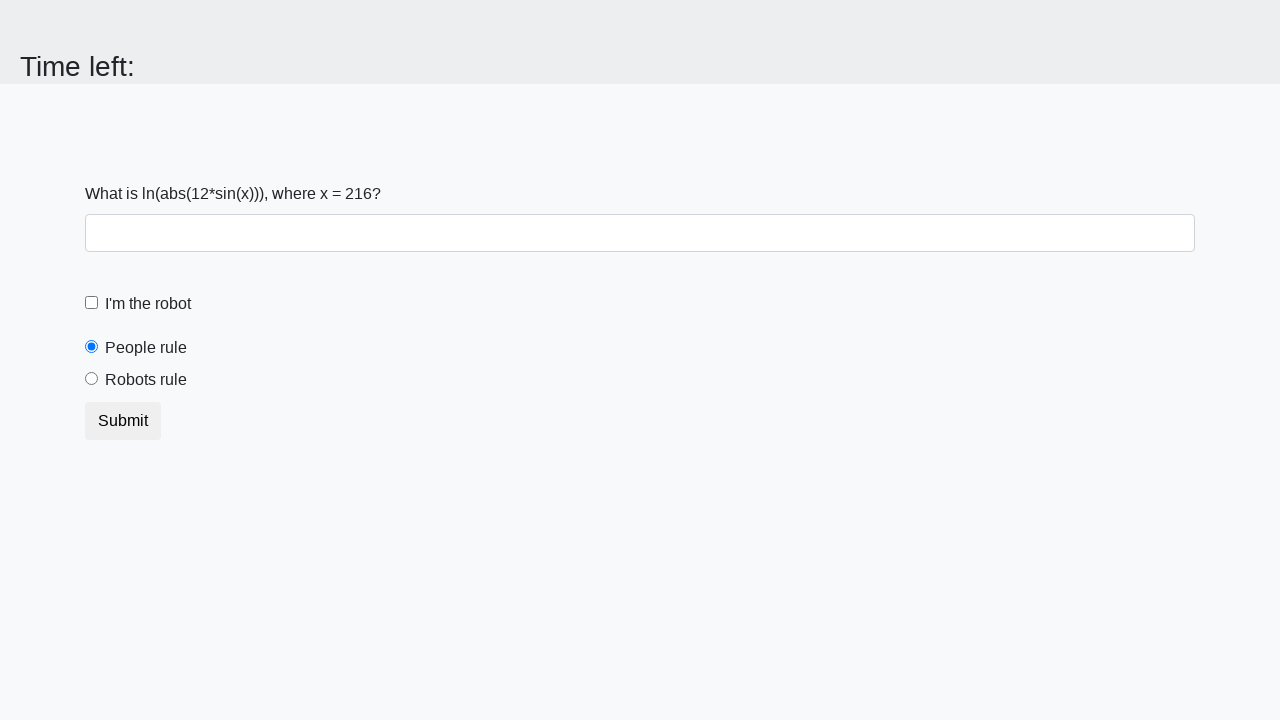

Waited for page to process the form submission
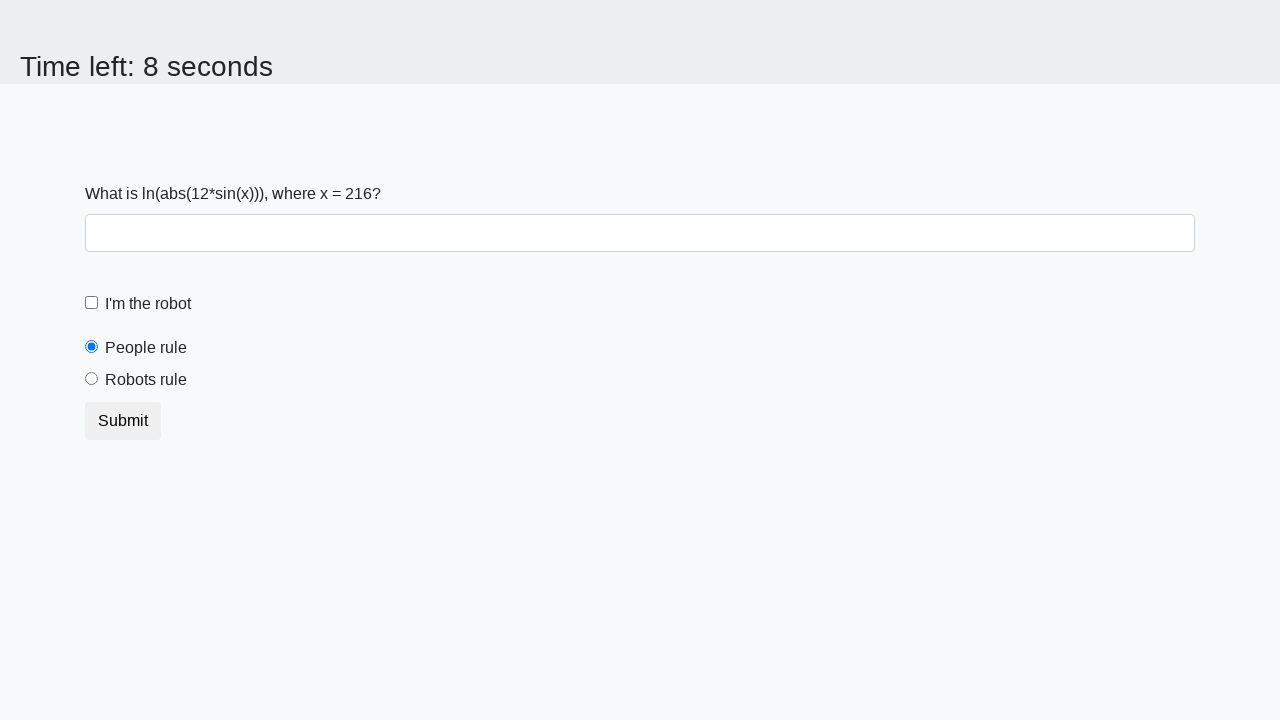

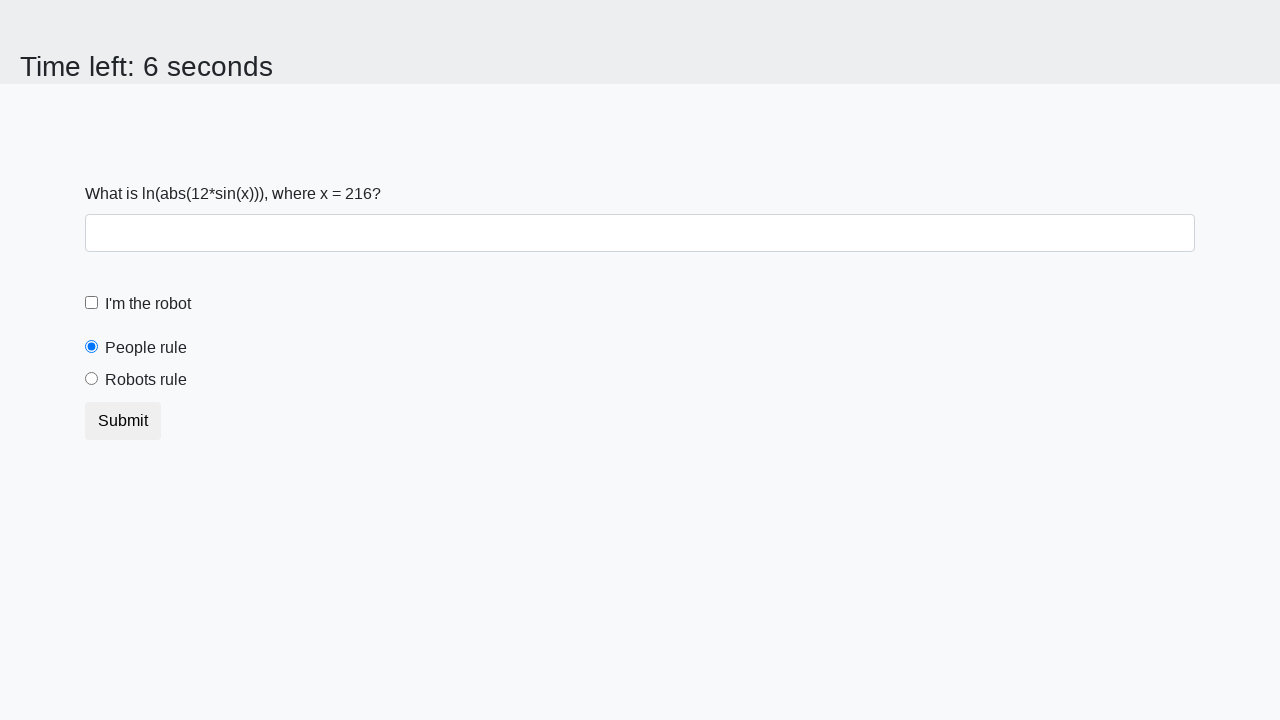